Tests mouse hover functionality by hovering over multiple user avatars to reveal hidden information

Starting URL: https://the-internet.herokuapp.com/hovers

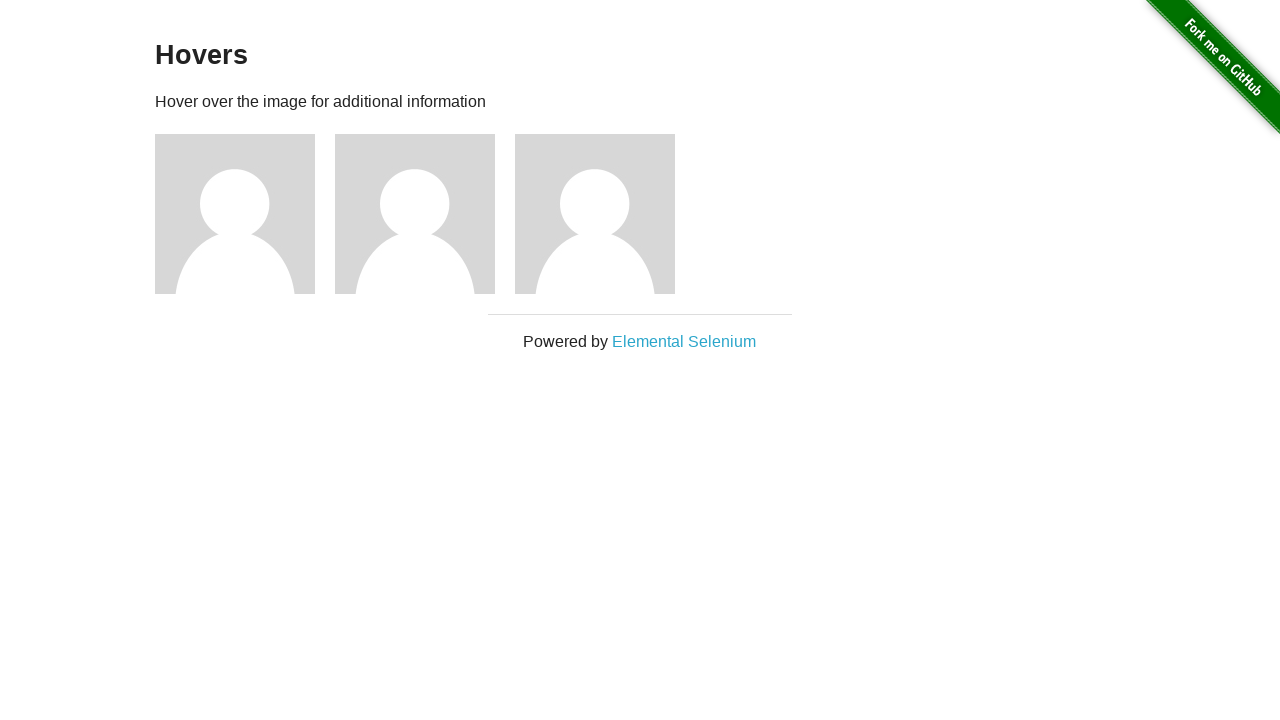

Retrieved all user avatar elements
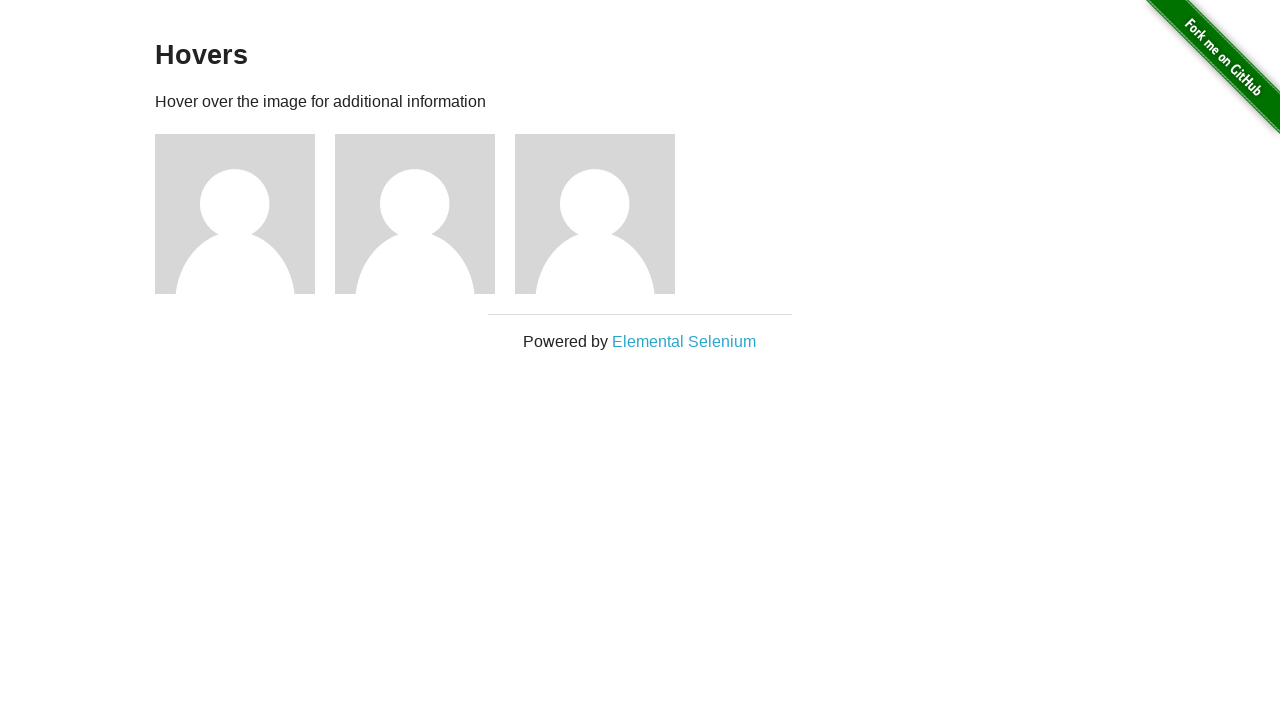

Hovered over first user avatar at (245, 214) on .figure >> nth=0
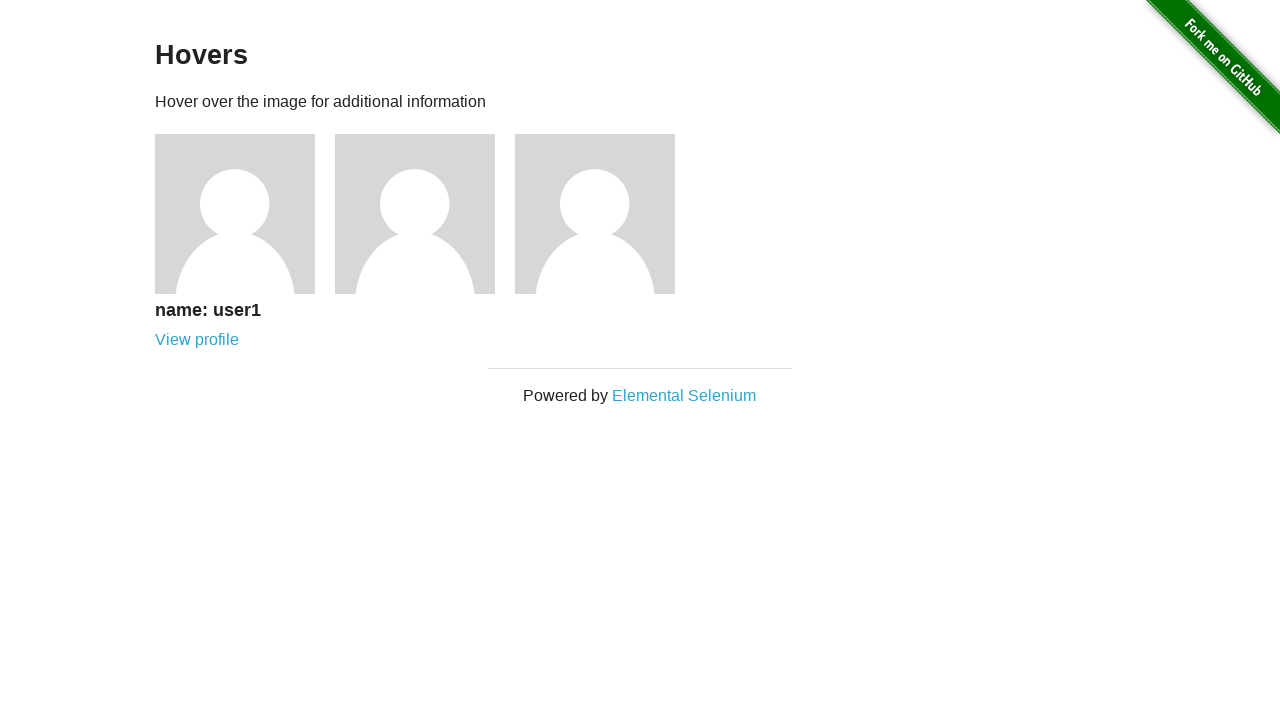

First user information became visible
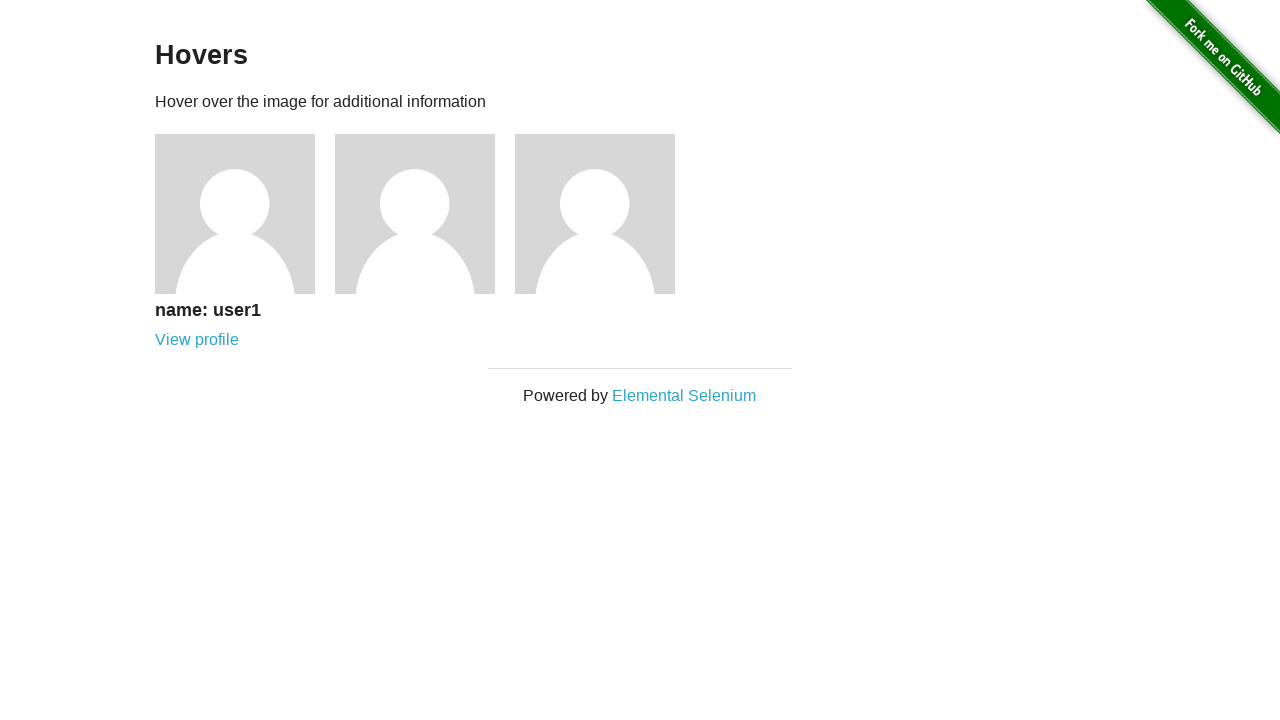

Hovered over second user avatar at (425, 214) on .figure >> nth=1
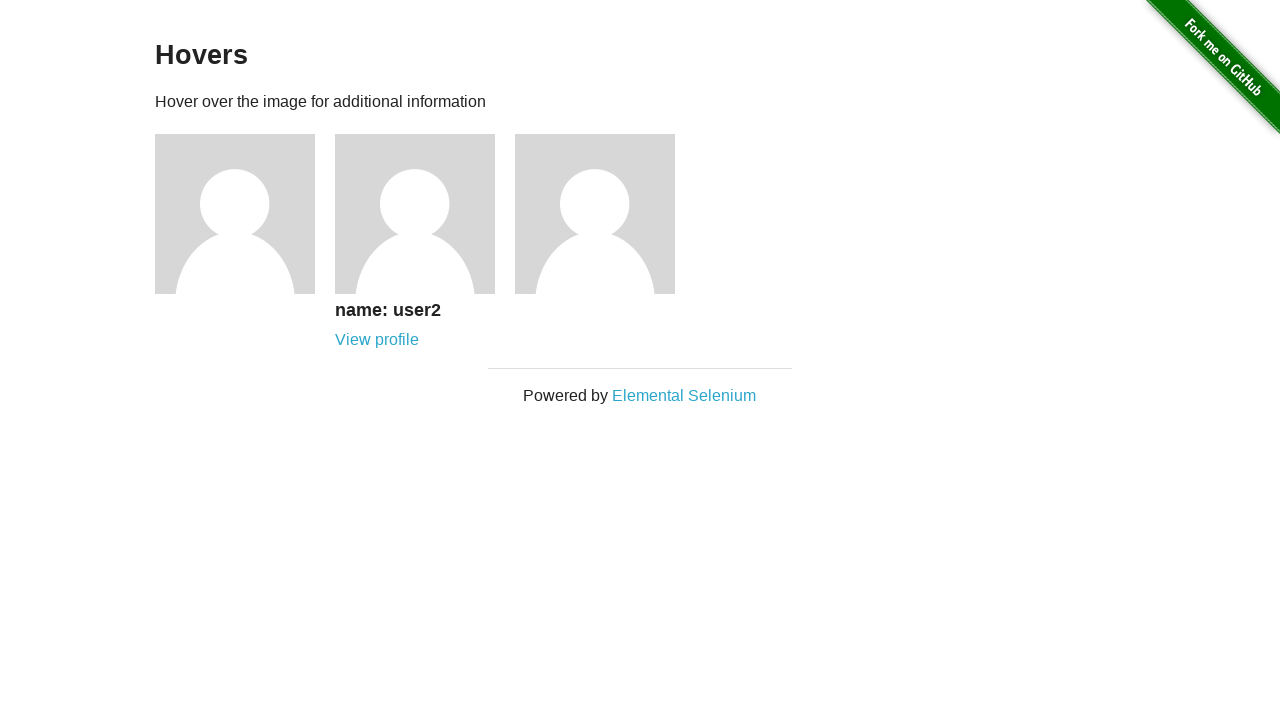

Second user information became visible
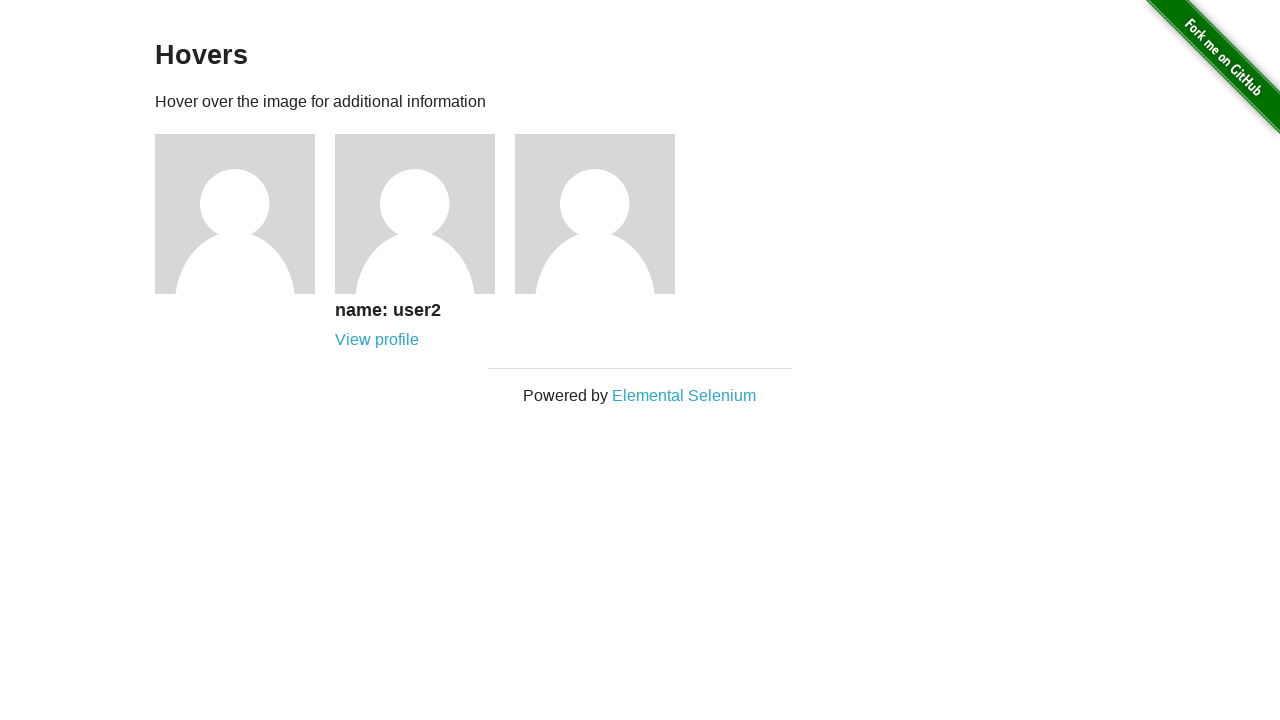

Hovered over third user avatar at (605, 214) on .figure >> nth=2
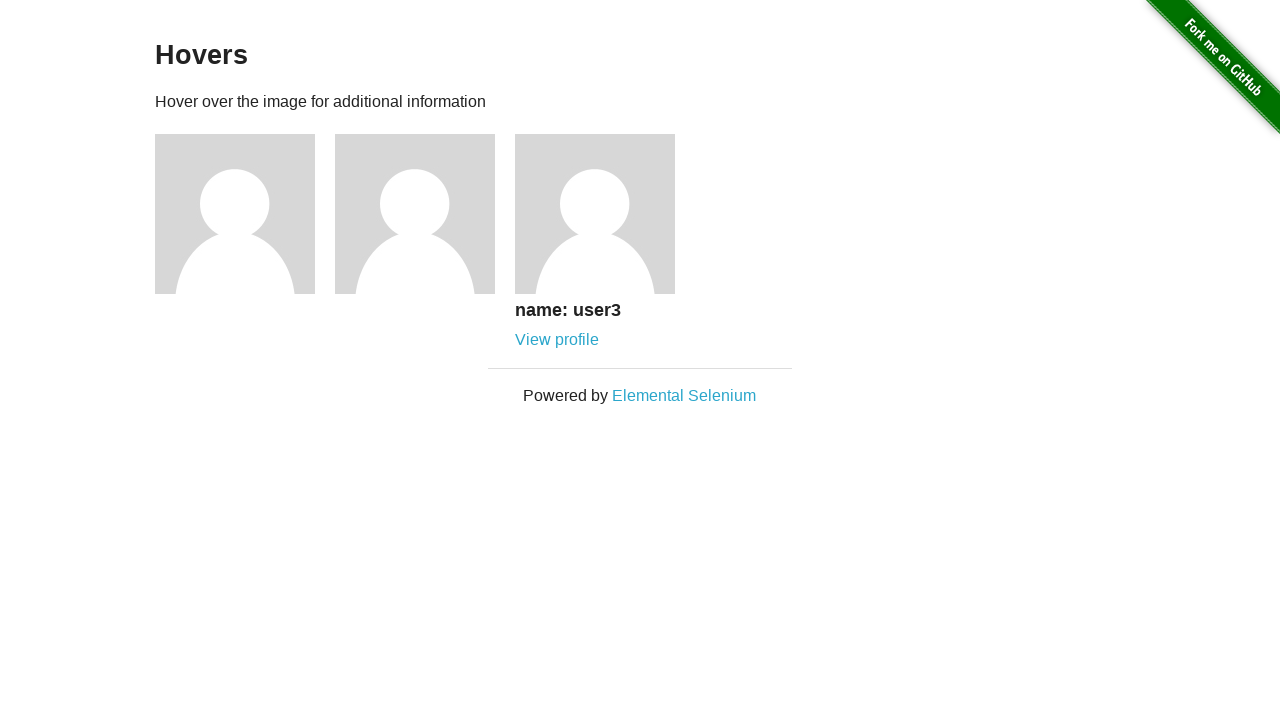

Third user information became visible
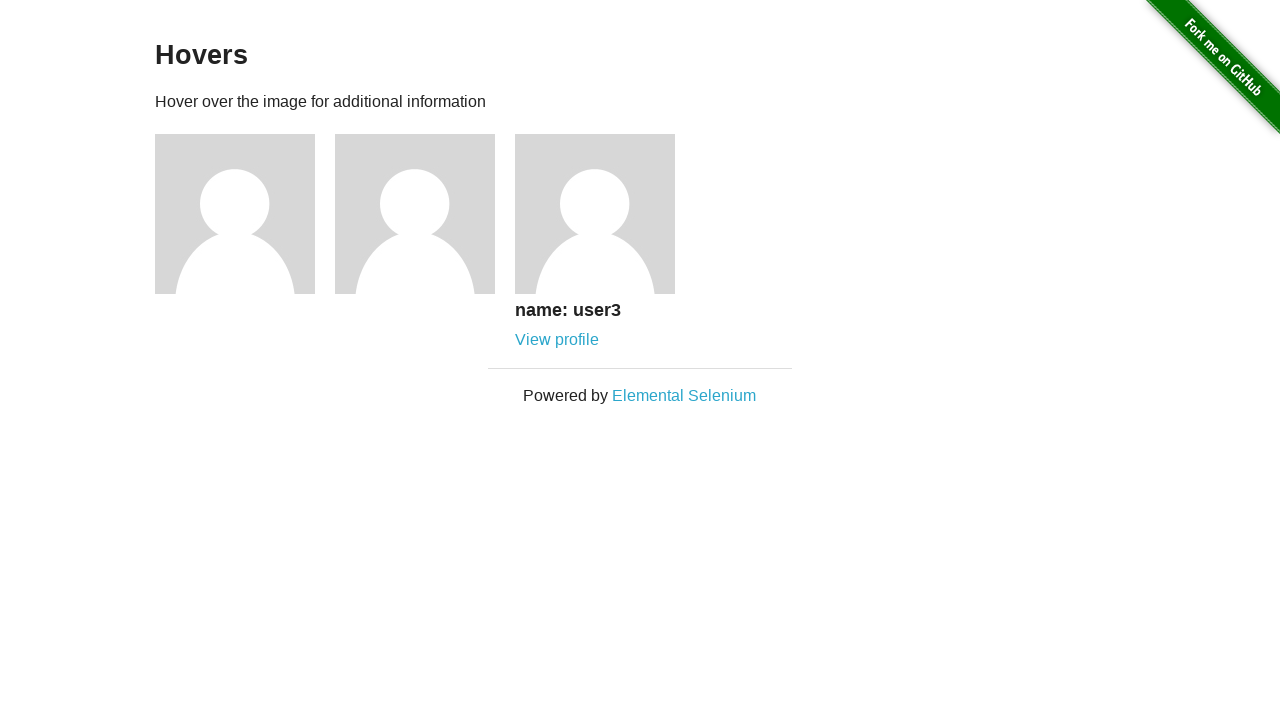

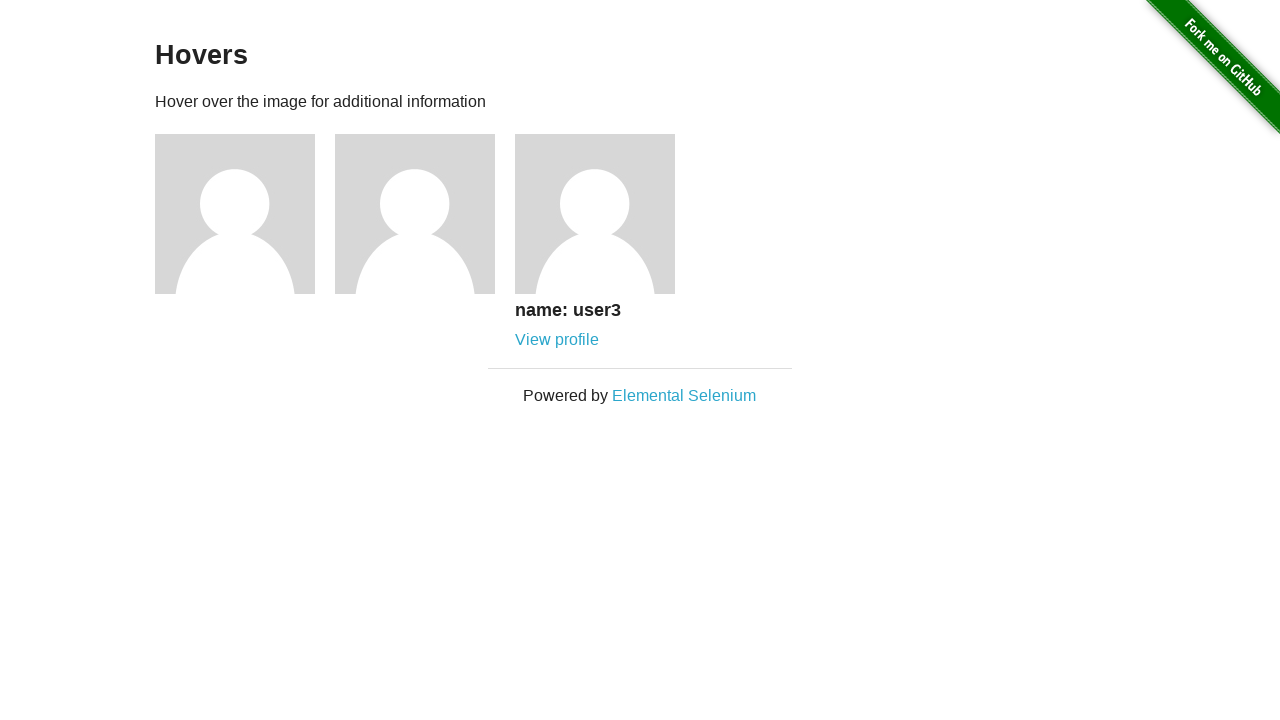